Tests the search functionality on python.org by entering a search term, clicking the GO button, then navigating back and forward in browser history

Starting URL: https://www.python.org/

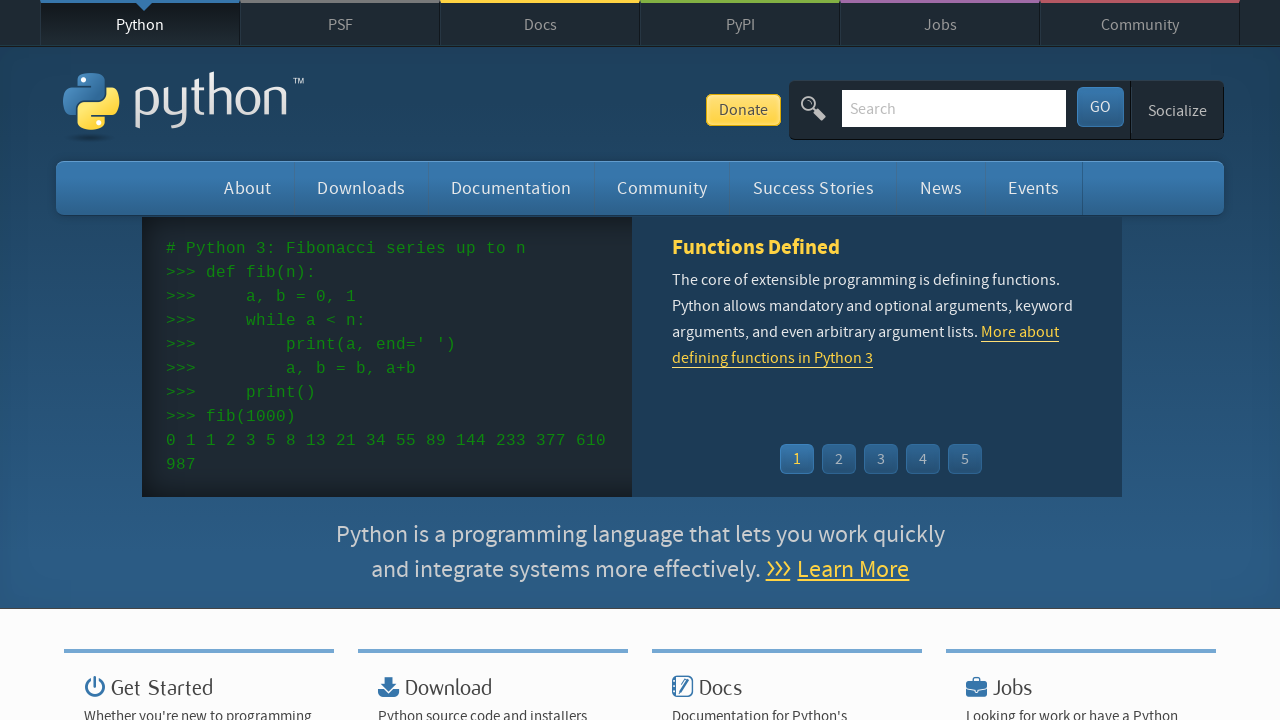

Entered 'loops' in the search field on #id-search-field
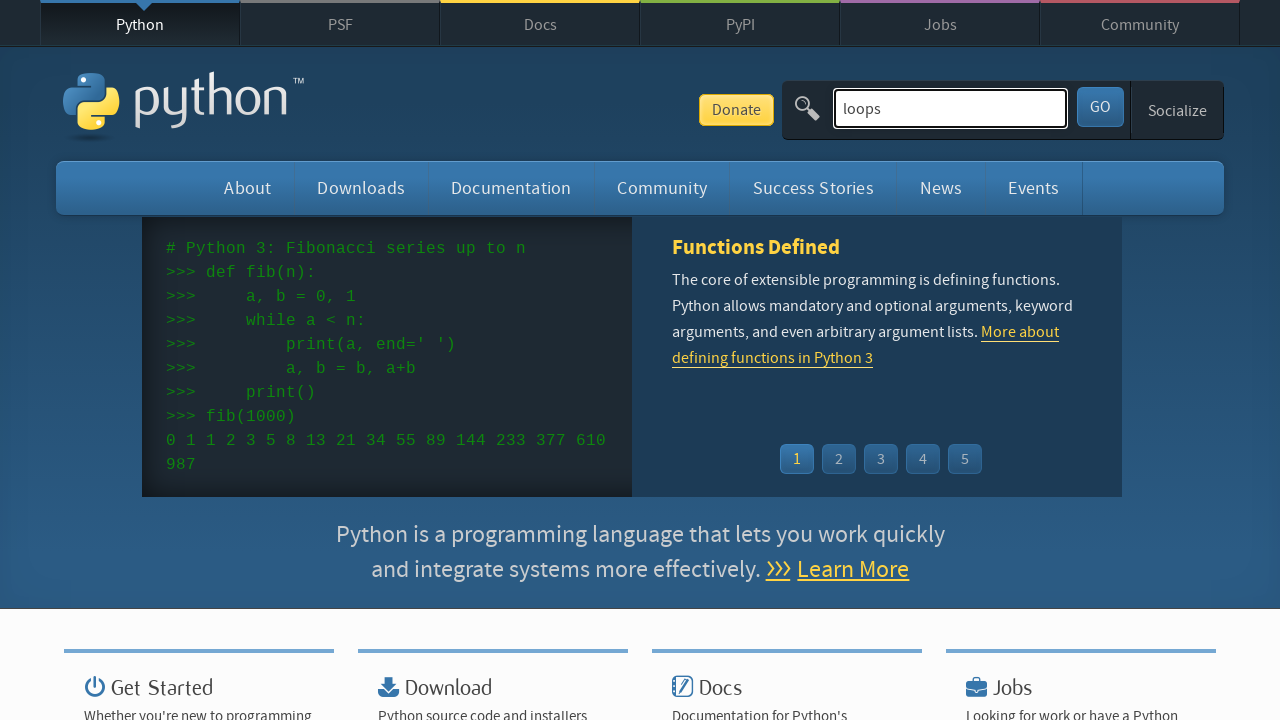

Clicked the GO button to search at (1100, 107) on xpath=//button[normalize-space()='GO']
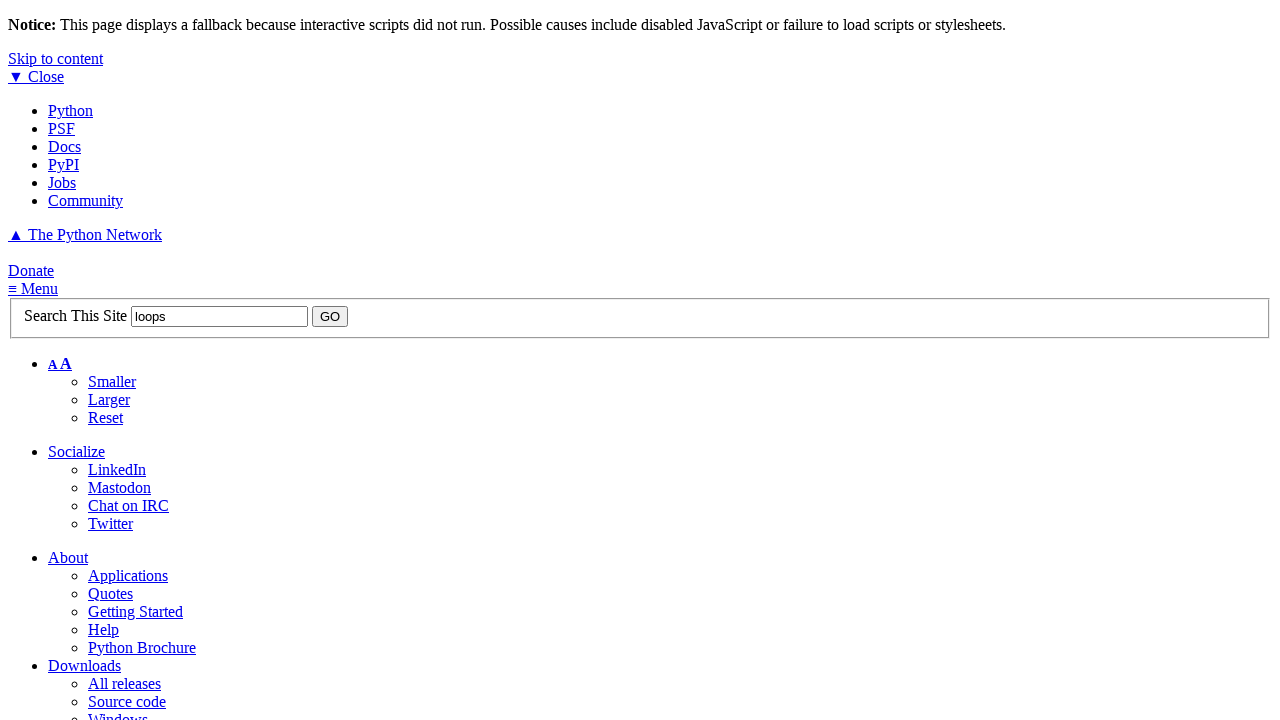

Search results page loaded
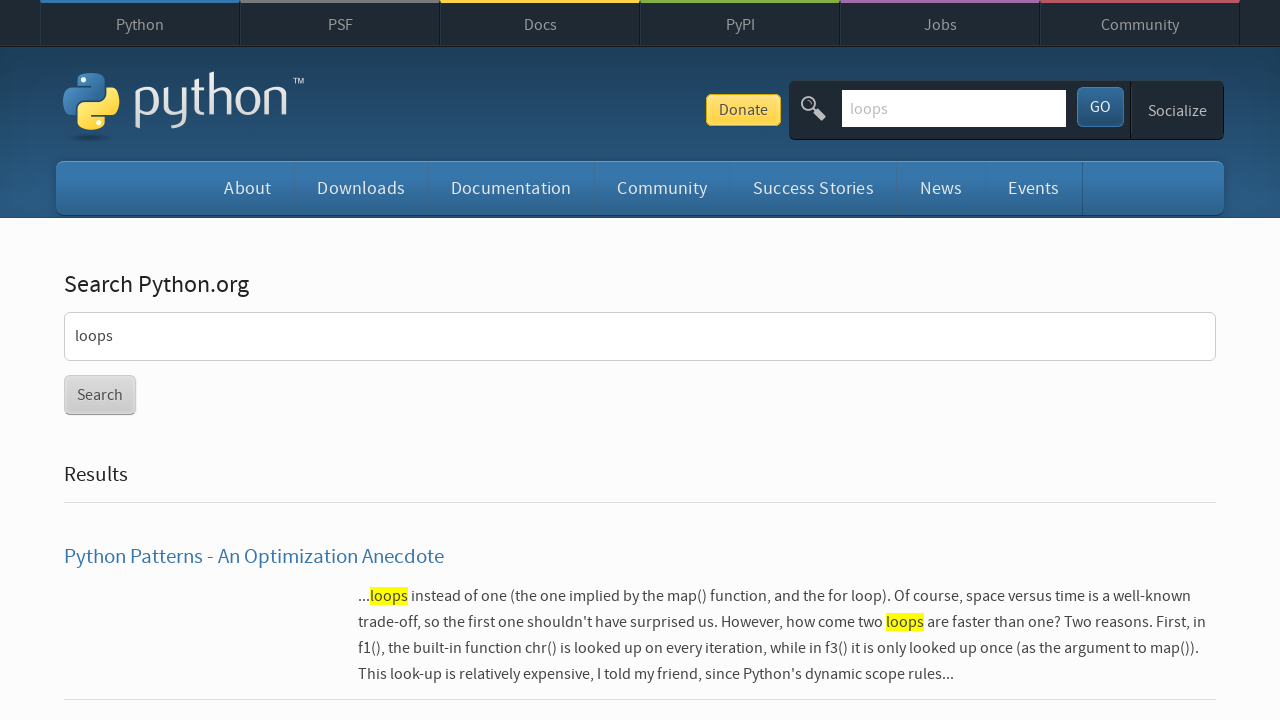

Navigated back to previous page
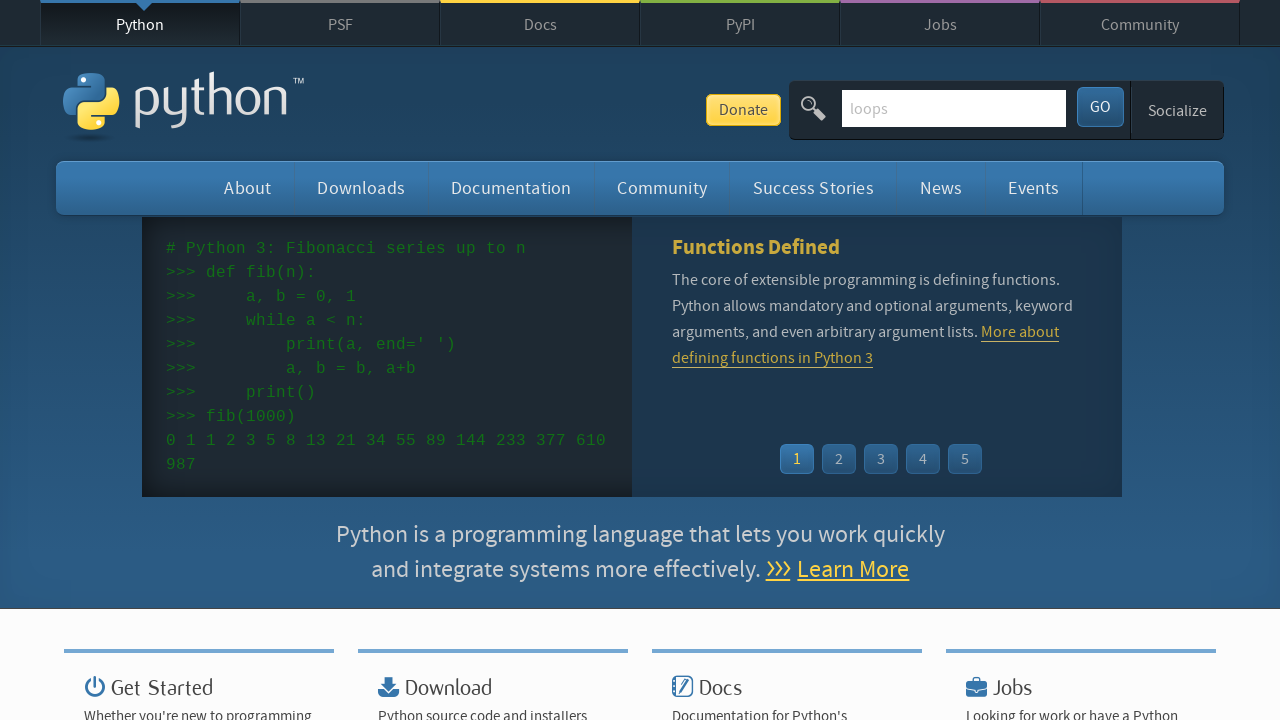

Page loaded after navigating back
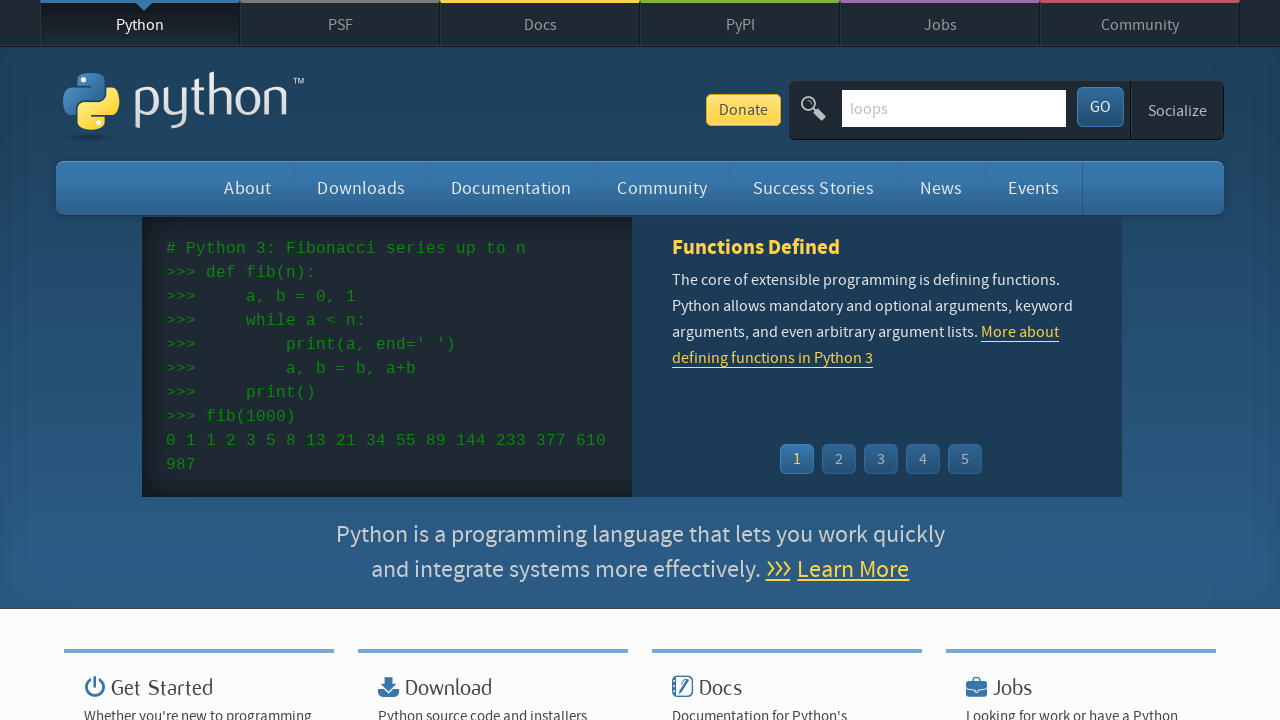

Navigated forward to search results page
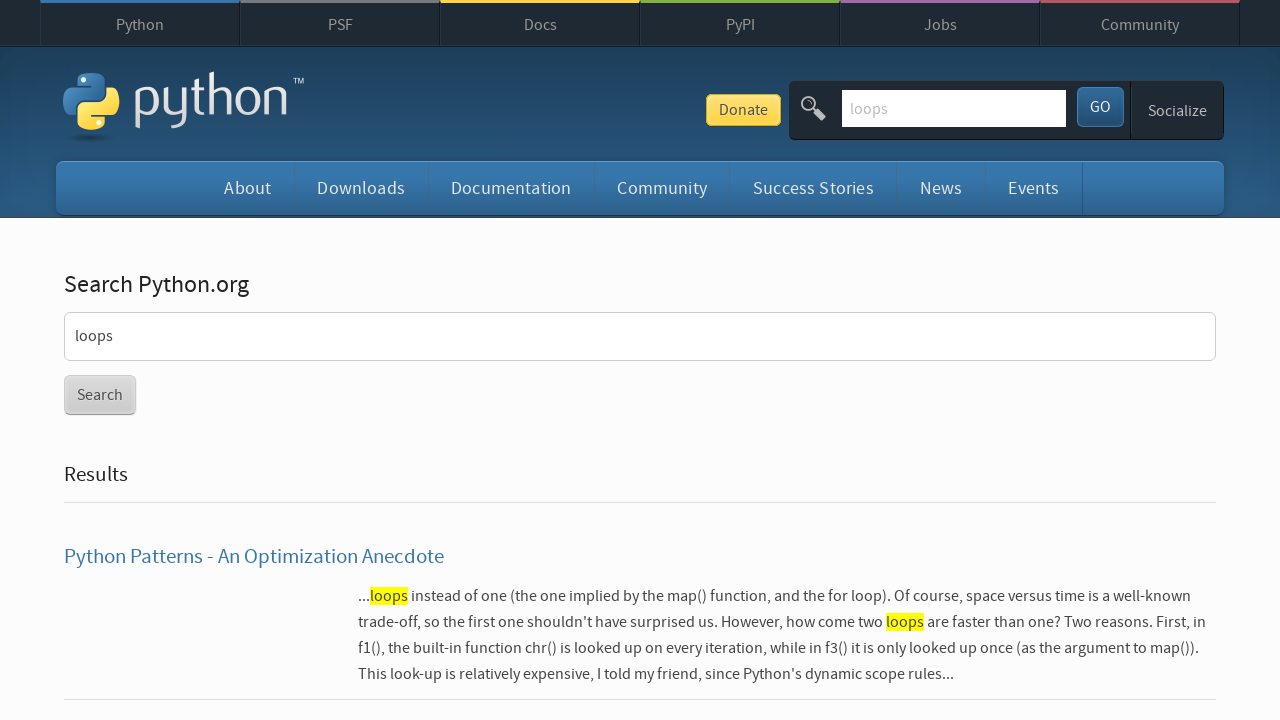

Page loaded after navigating forward
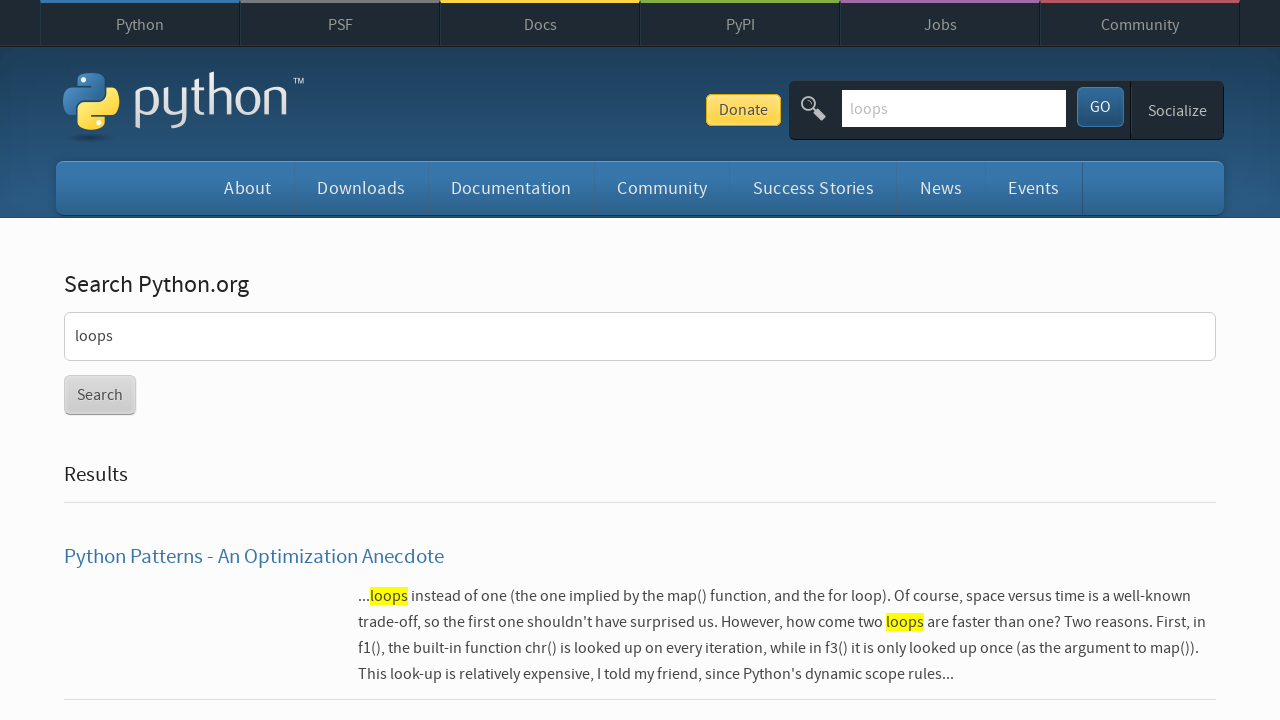

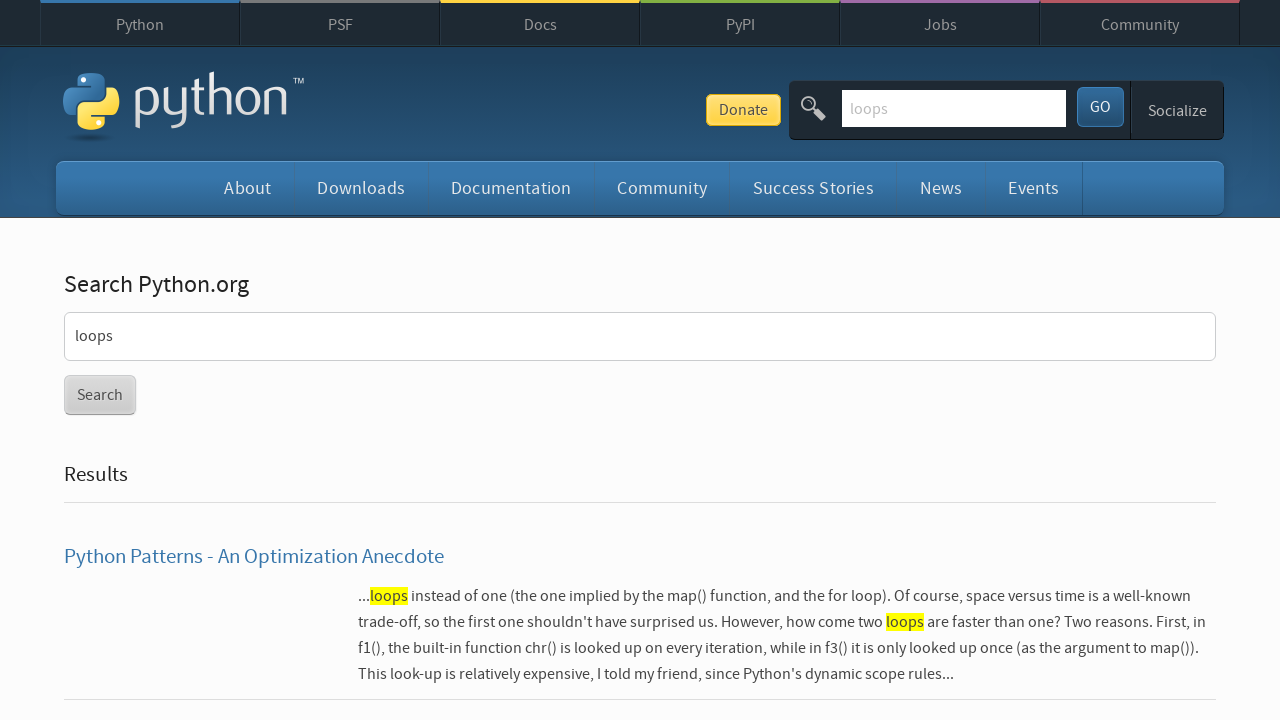